Navigates to the Coca-Cola website and maximizes the browser window

Starting URL: https://cocacola.com

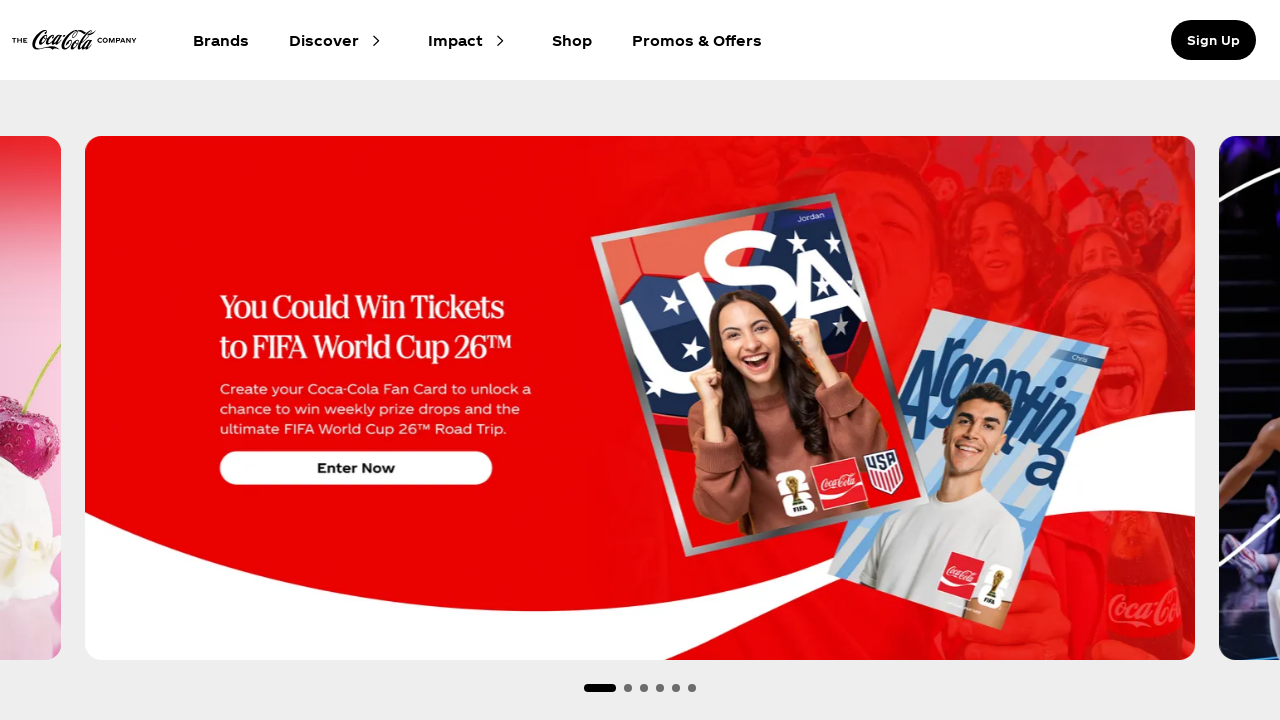

Set viewport size to 1920x1080 to maximize browser window
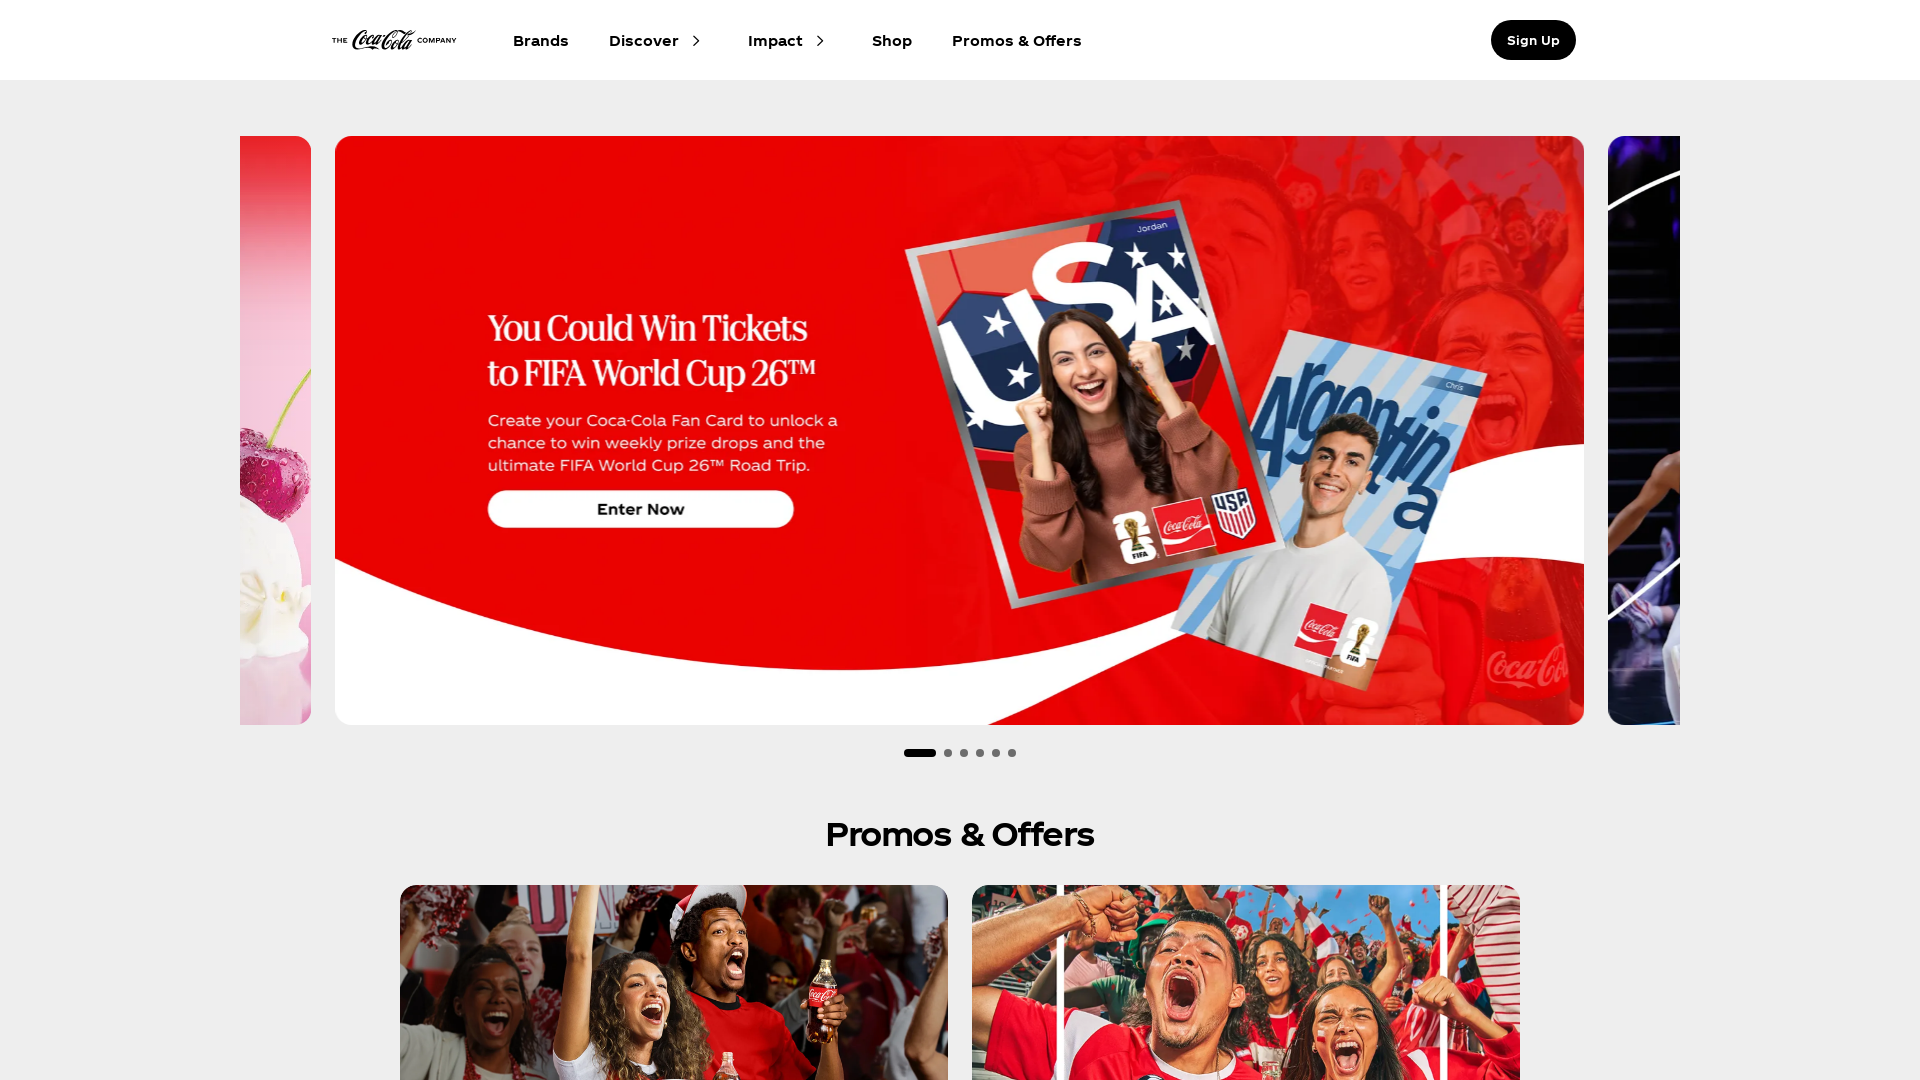

Waited for page DOM to load on Coca-Cola website
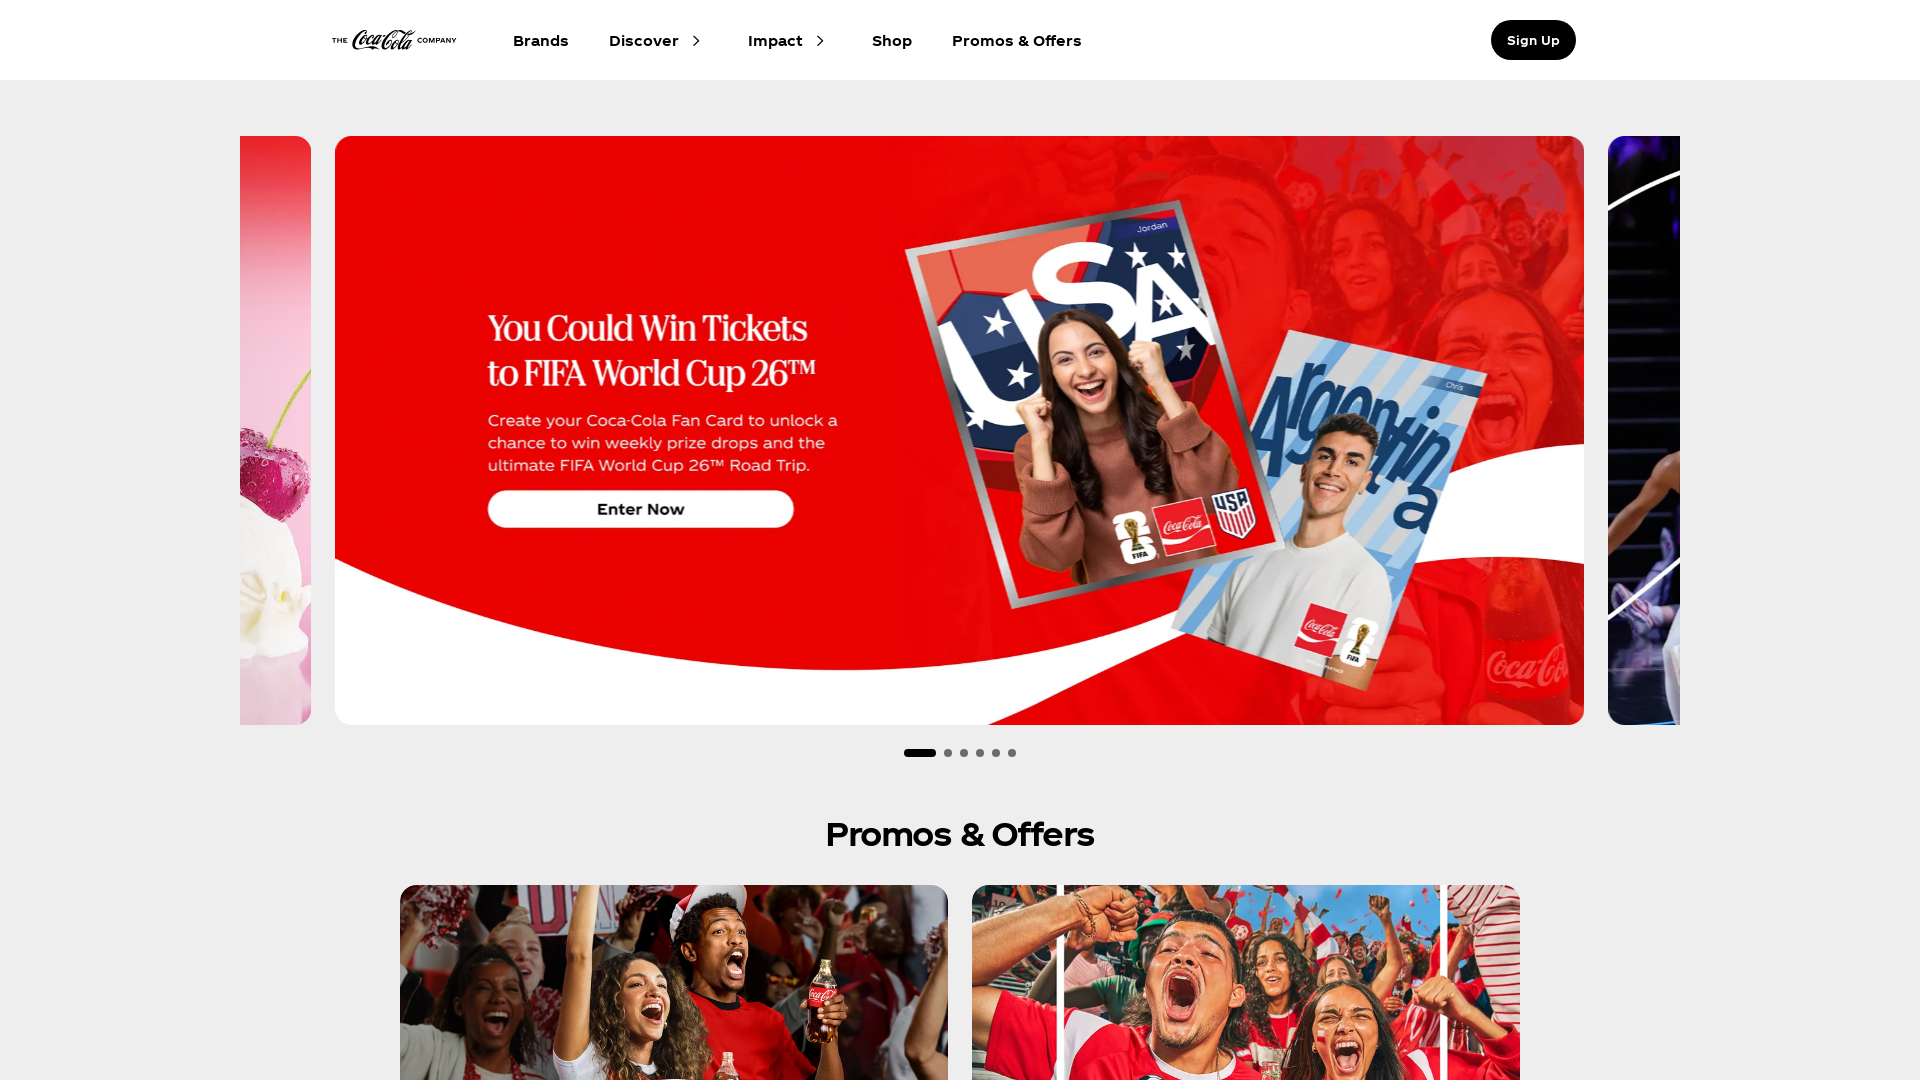

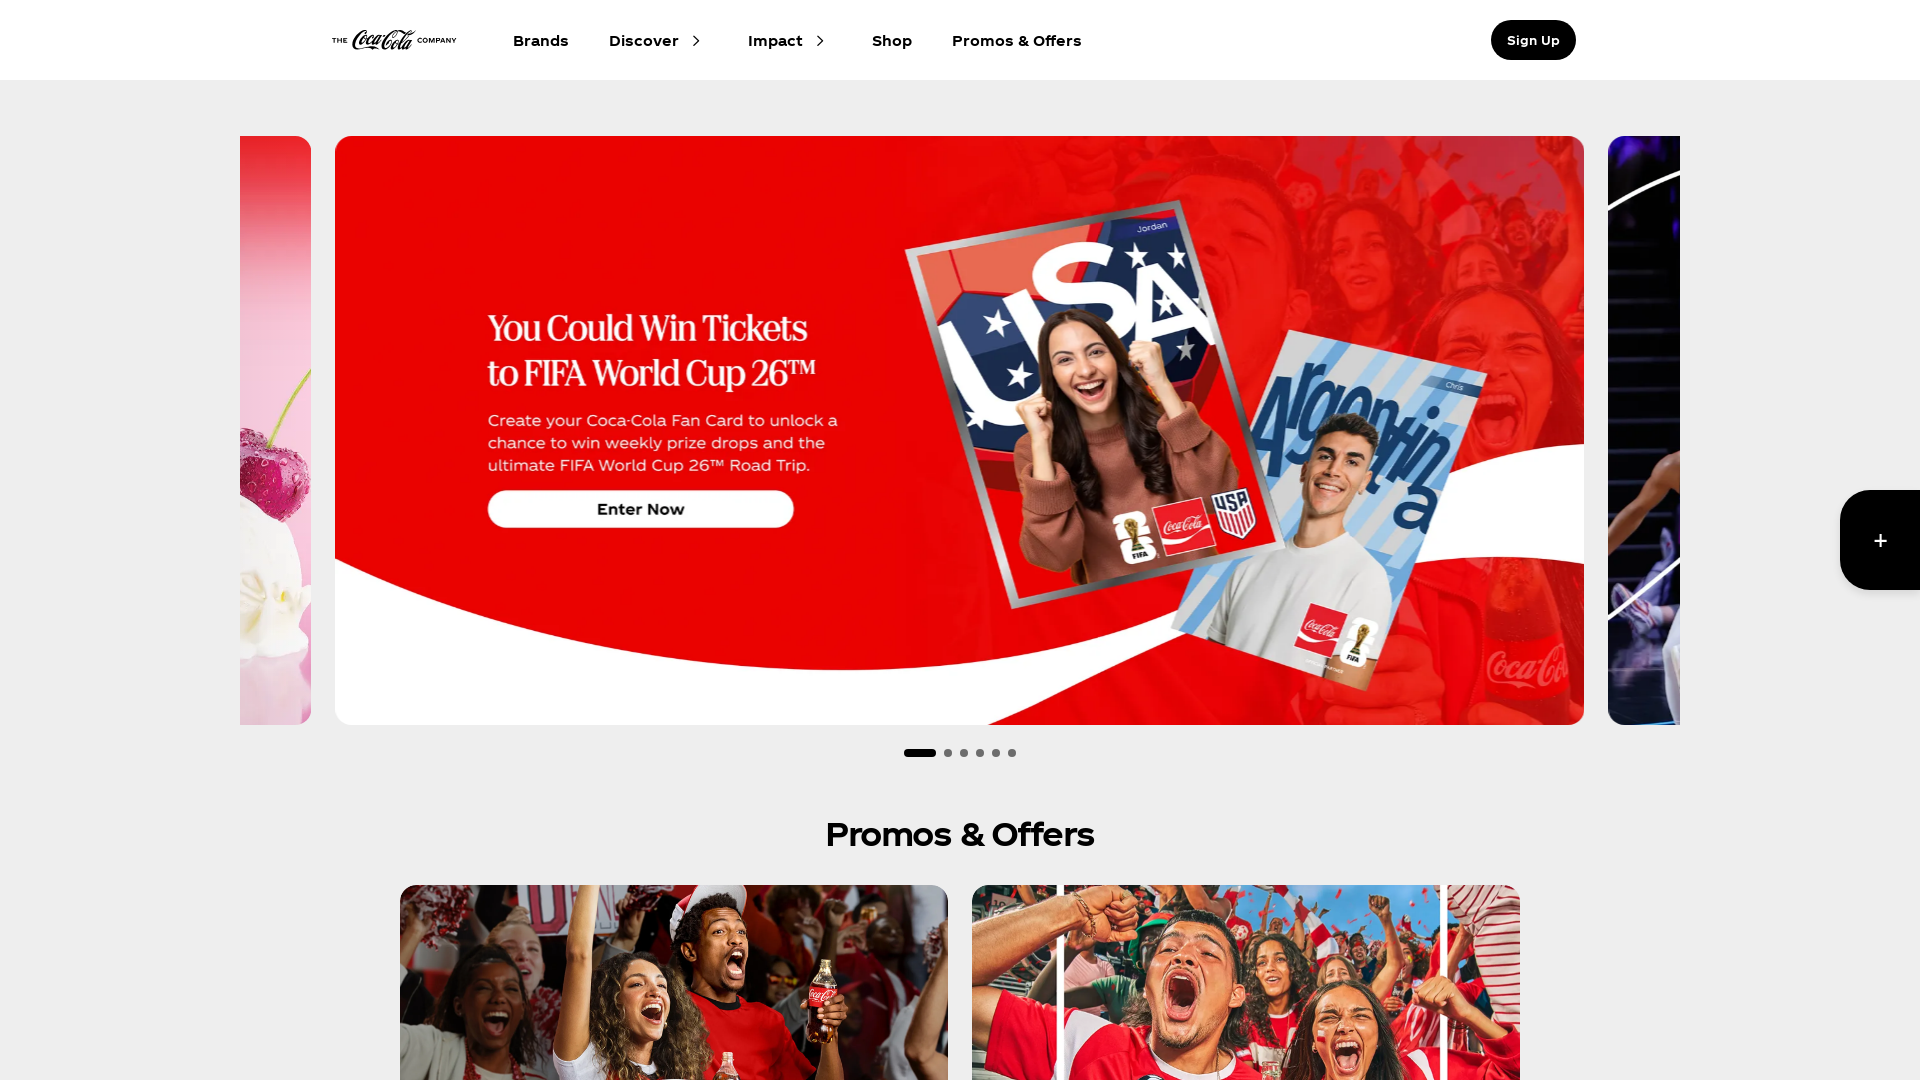